Tests an e-commerce flow by adding specific vegetables to cart, proceeding to checkout, and applying a promo code

Starting URL: https://rahulshettyacademy.com/seleniumPractise/#/

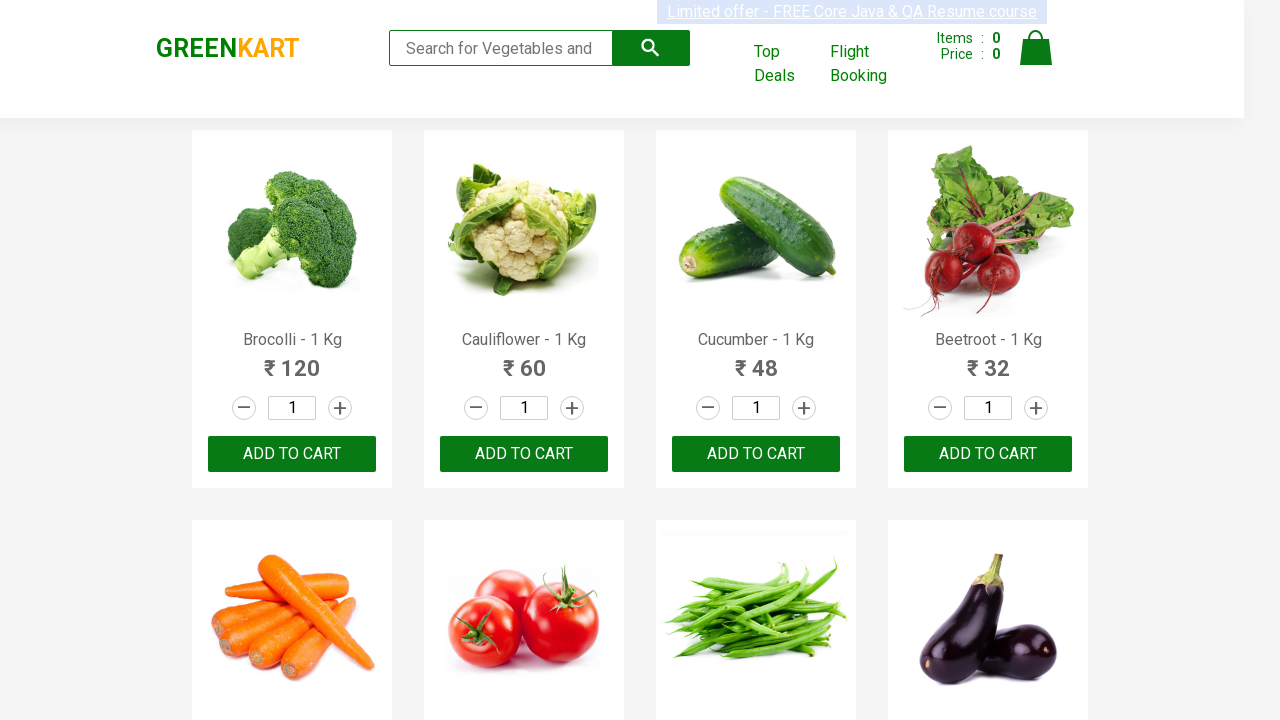

Retrieved all product names from the page
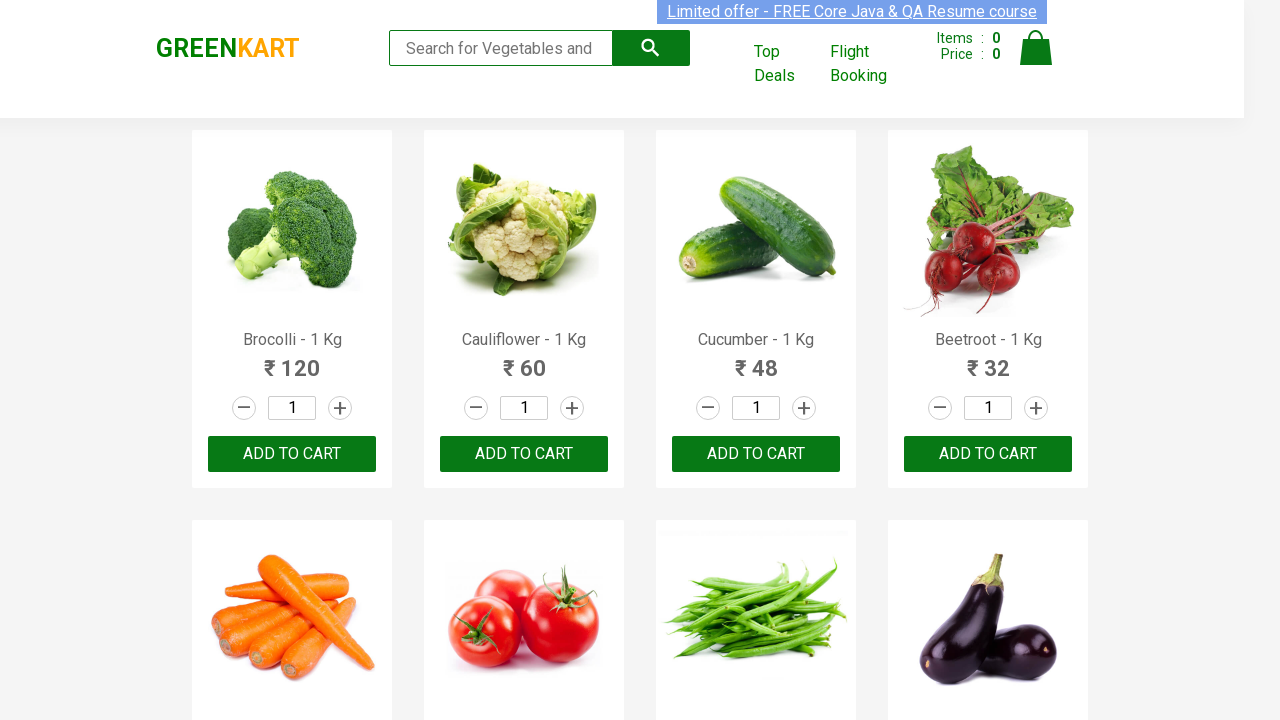

Added Cauliflower to cart at (524, 454) on xpath=//div[@class='product-action'] >> nth=1
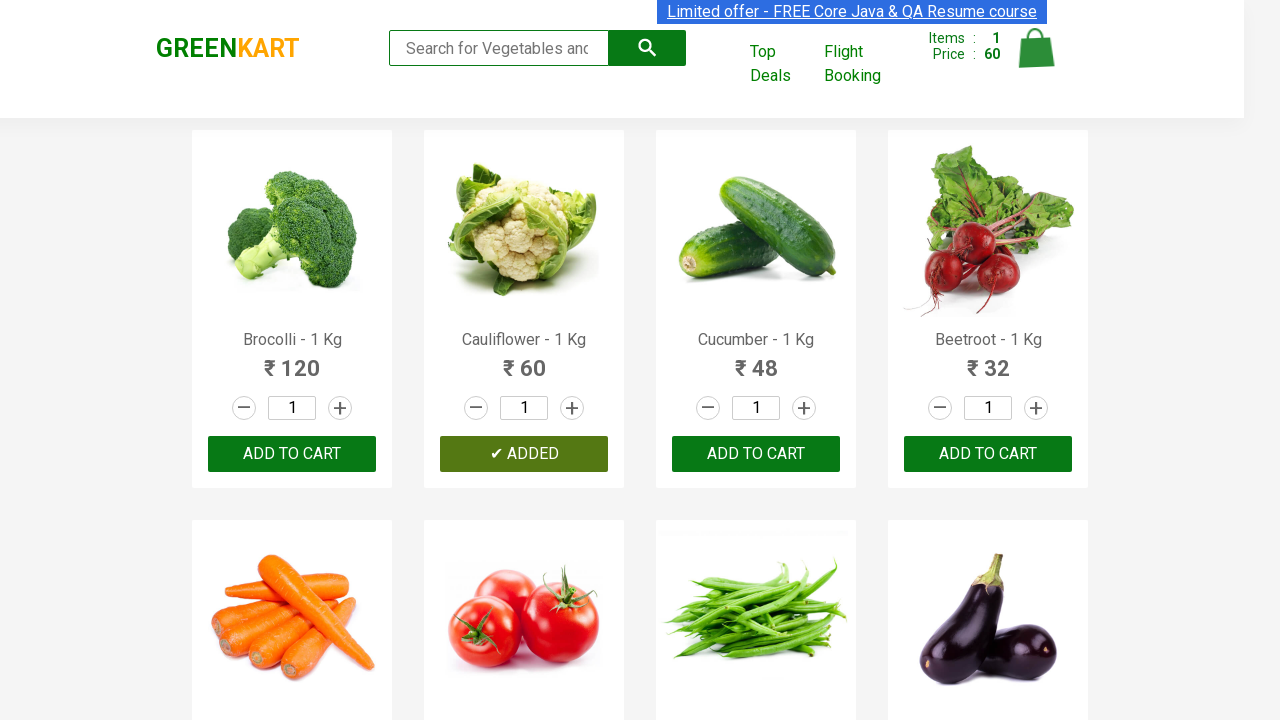

Added Beetroot to cart at (988, 454) on xpath=//div[@class='product-action'] >> nth=3
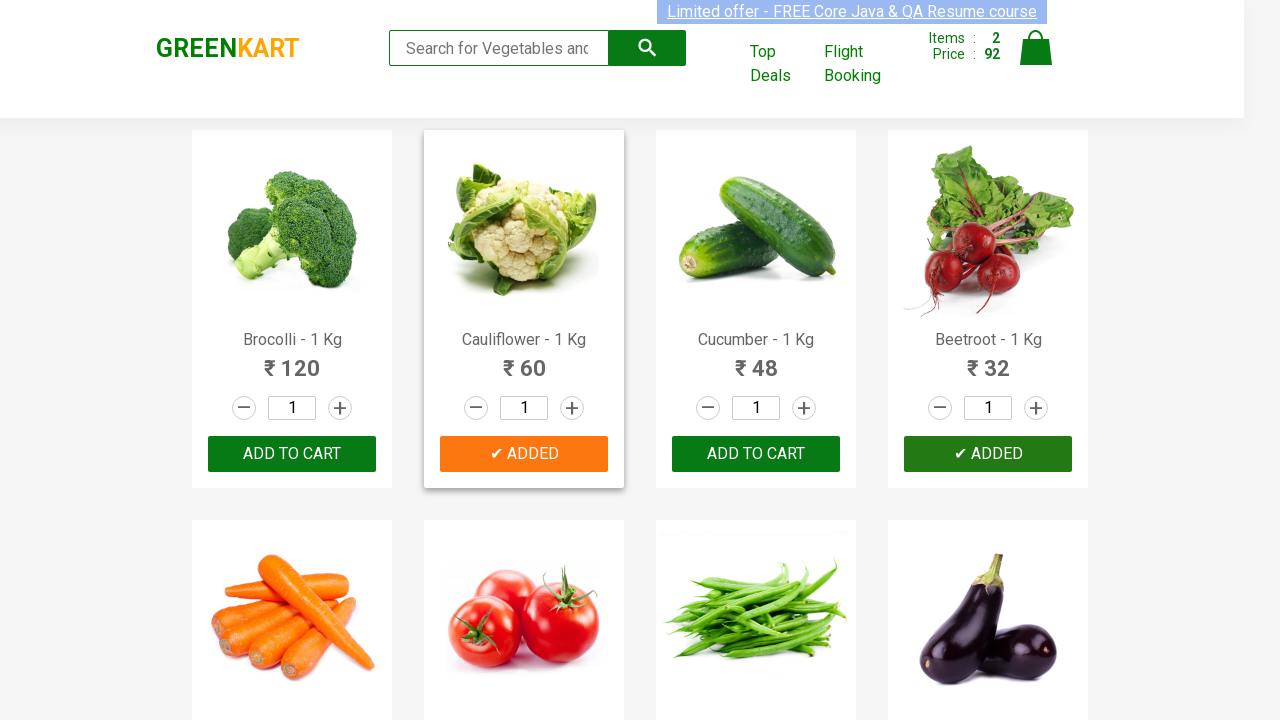

Clicked on cart icon to view cart at (1036, 48) on img[alt='Cart']
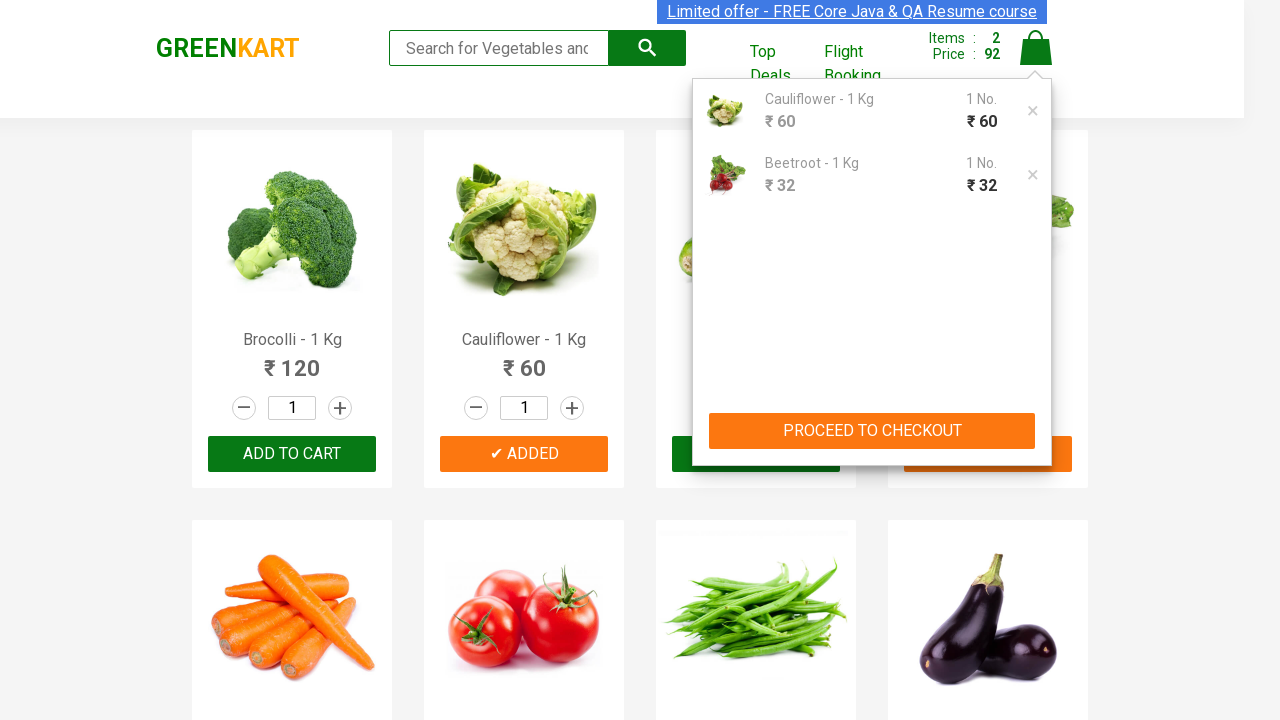

Clicked PROCEED TO CHECKOUT button at (872, 431) on xpath=//button[contains(text(), 'PROCEED TO CHECKOUT')]
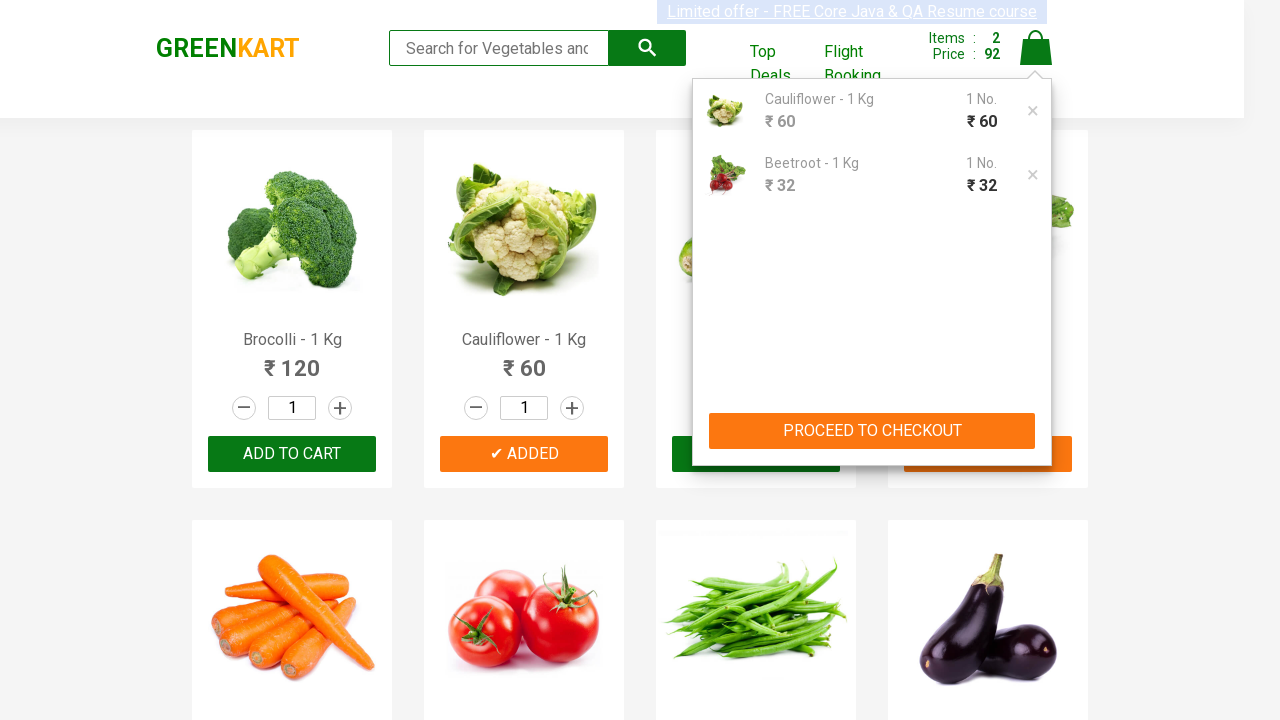

Promo code input field loaded
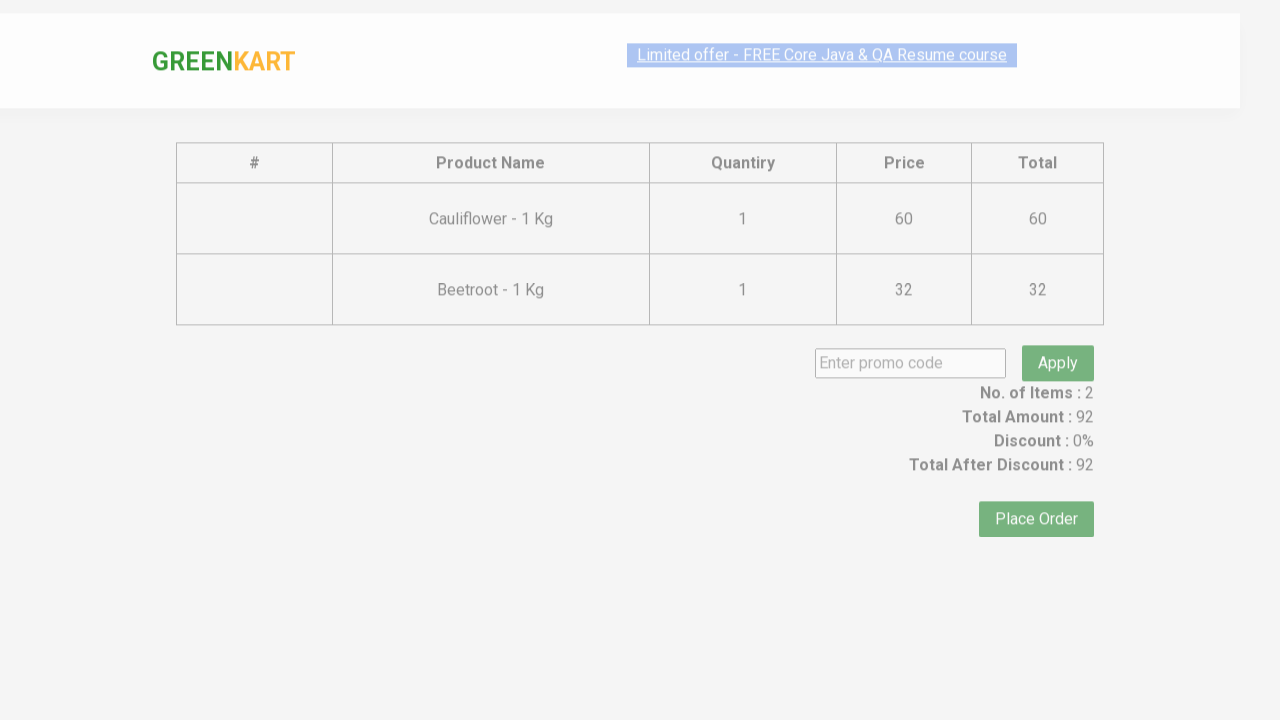

Entered promo code 'rahulshettyacademy' on input[class='promoCode']
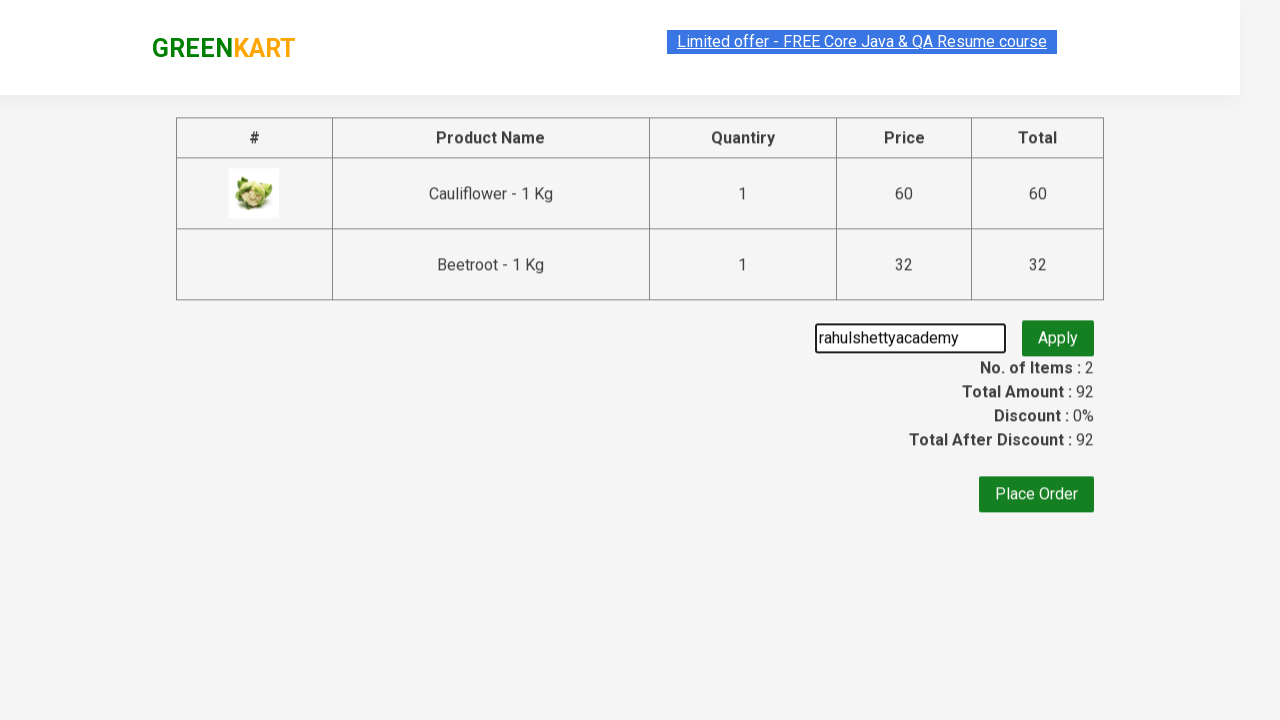

Clicked apply promo button at (1058, 335) on .promoBtn
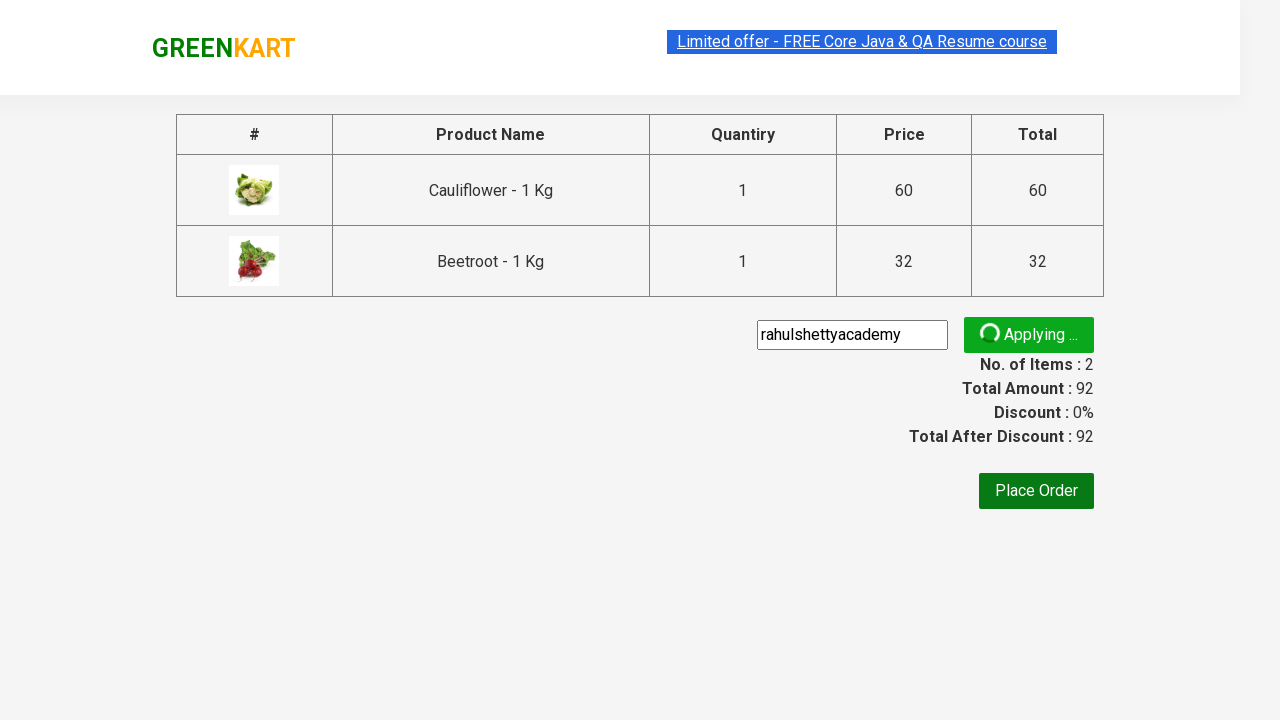

Promo code application confirmed - promo info message displayed
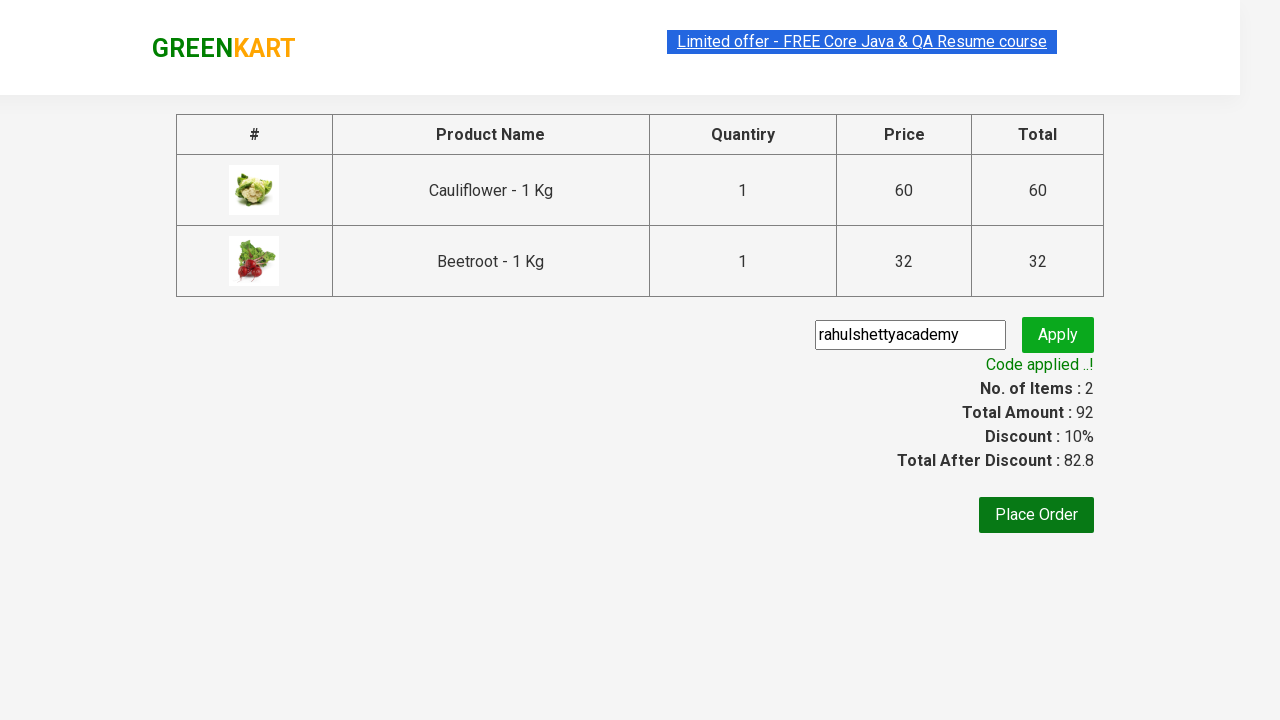

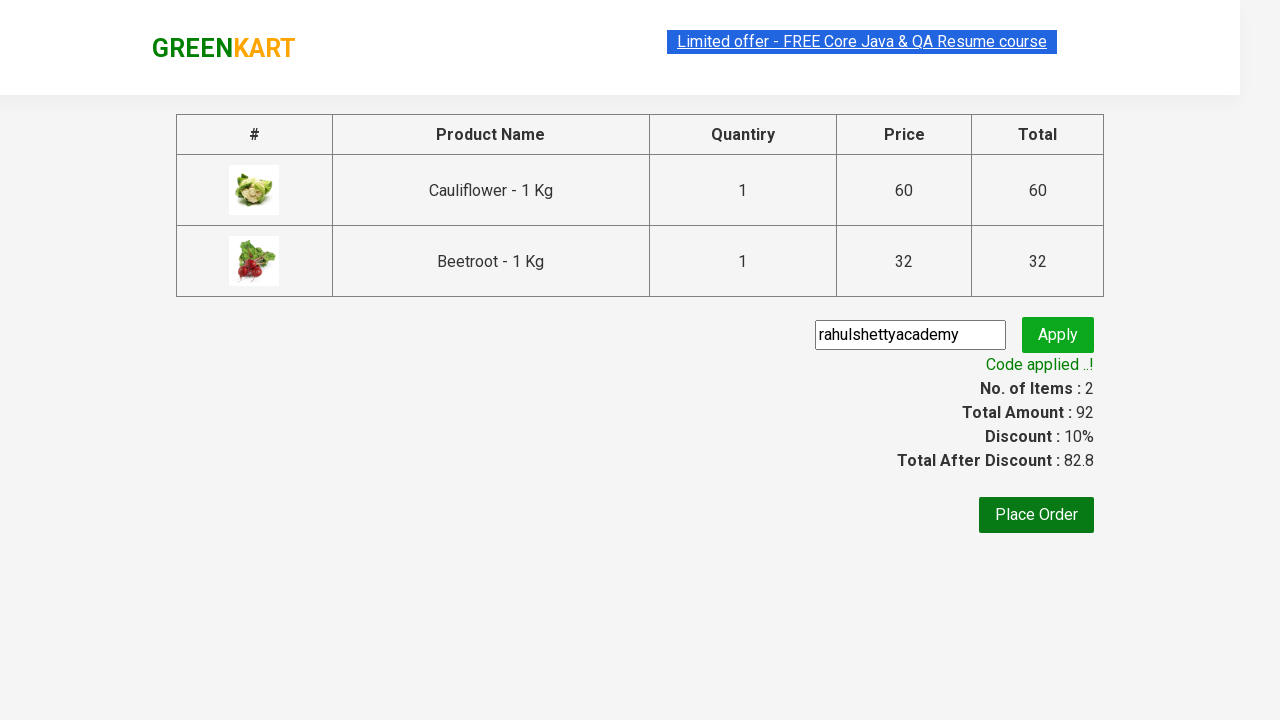